Tests mouse and keyboard interactions on BH Telecom website including clicking a search toggle, typing with shift key held down, double-clicking, and performing a context click (right-click) on a menu element.

Starting URL: https://www.bhtelecom.ba/

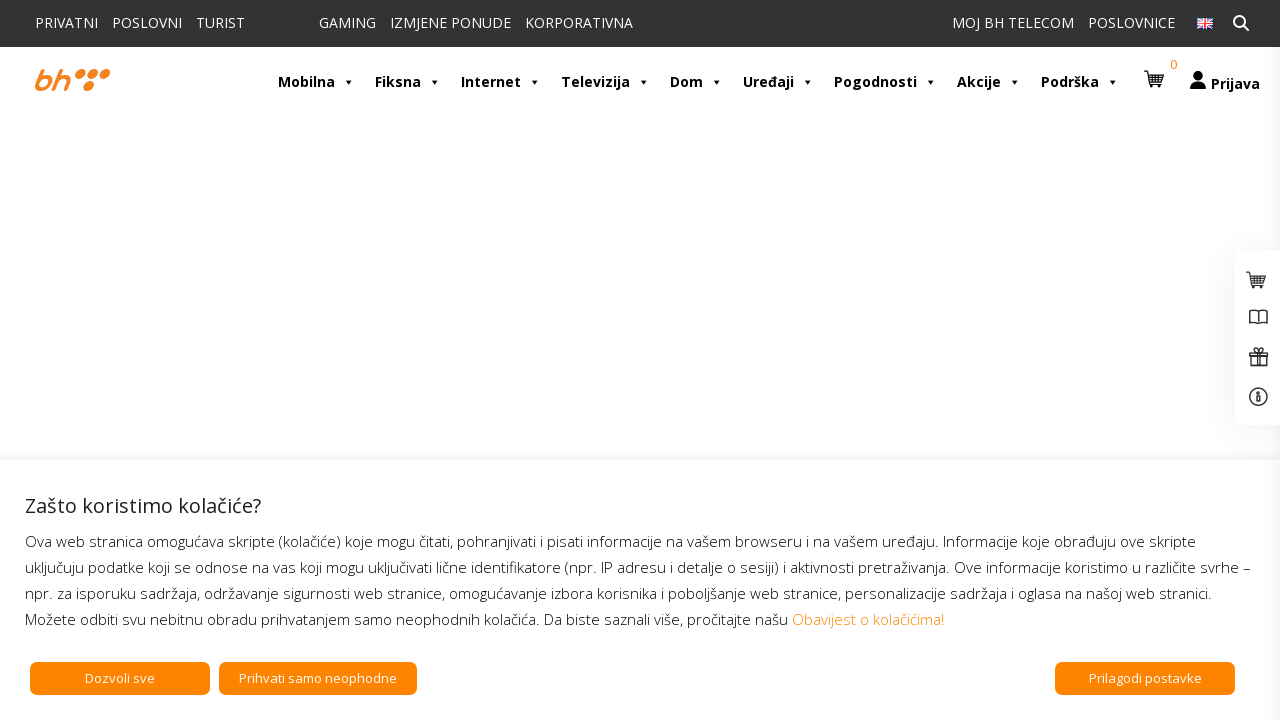

Clicked search toggle button at (1241, 23) on .toggle-search.fa-search.fa
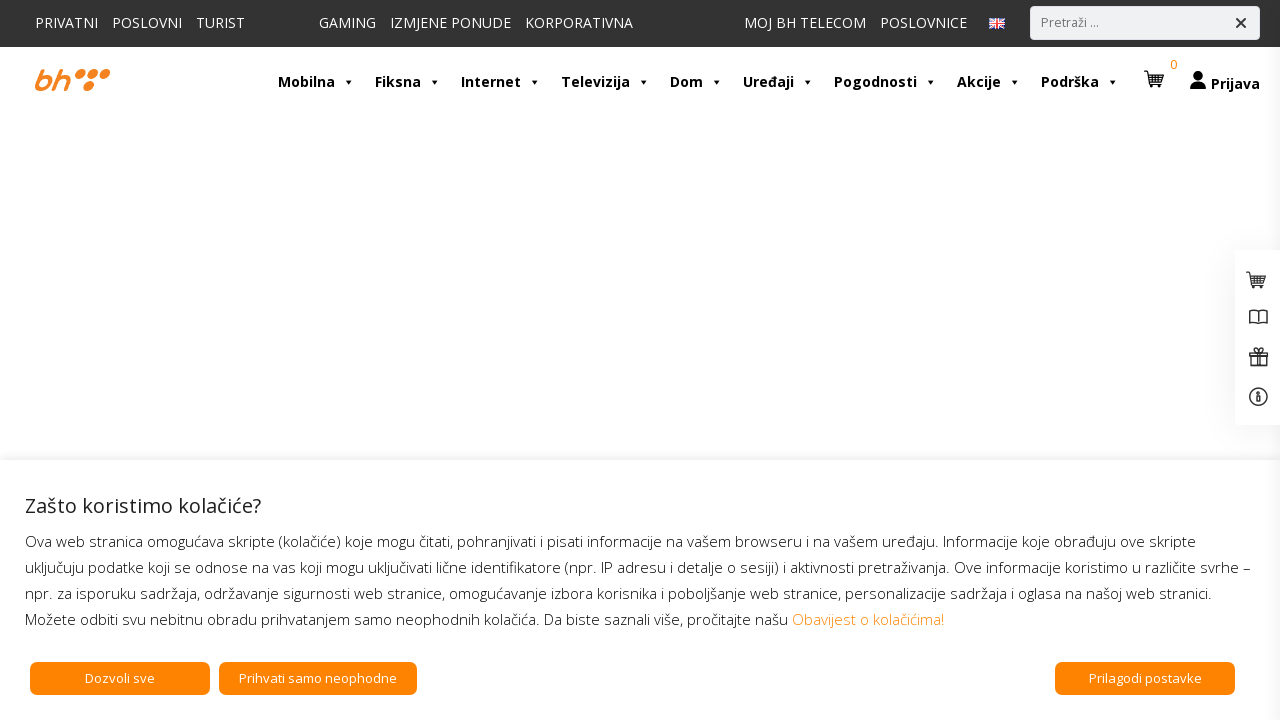

Clicked on search input field at (1135, 23) on input[type='search']
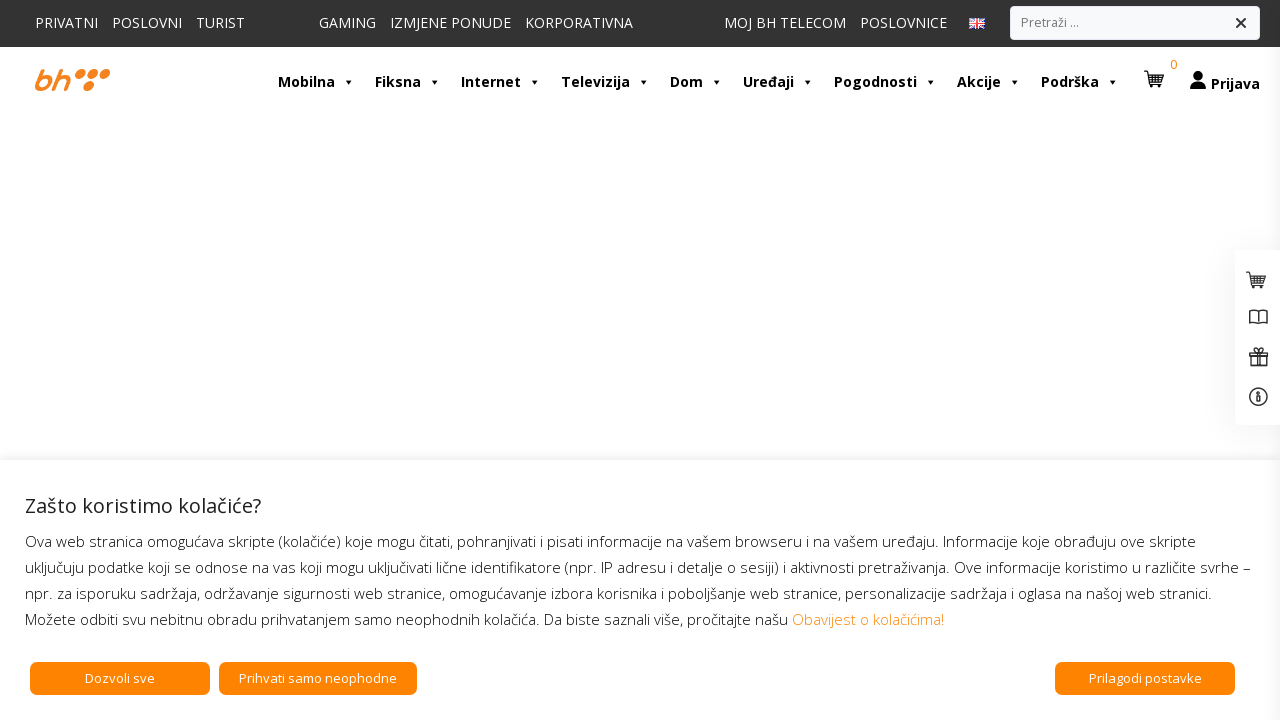

Typed 'HELLO' in search field with shift key held down on input[type='search']
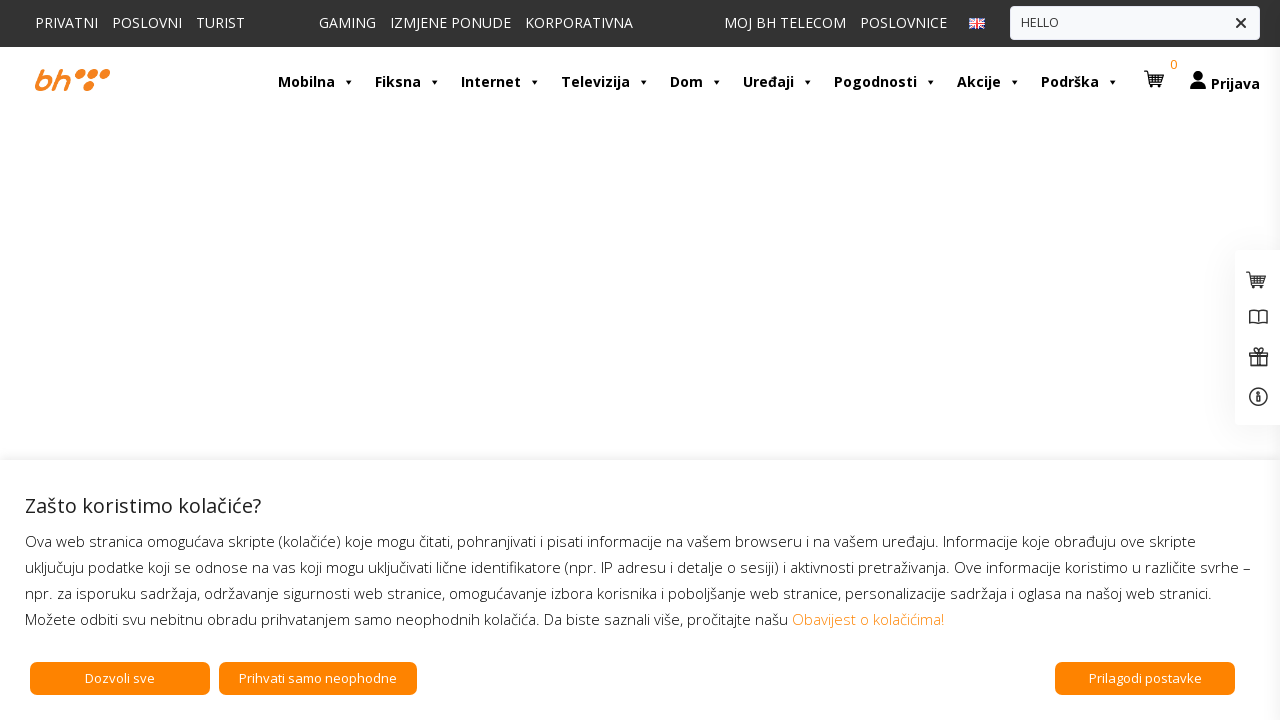

Double-clicked on search input field at (1135, 23) on input[type='search']
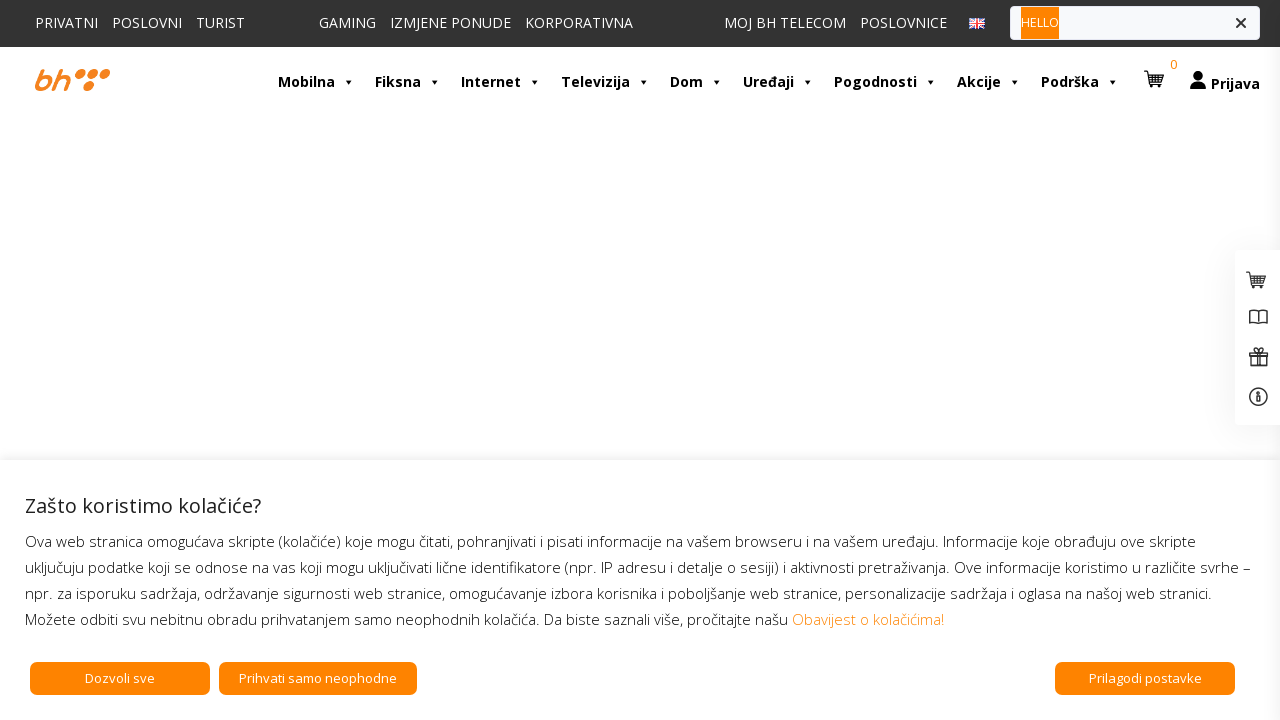

Hovered over mega menu item at (316, 82) on #mega-menu-item-6556
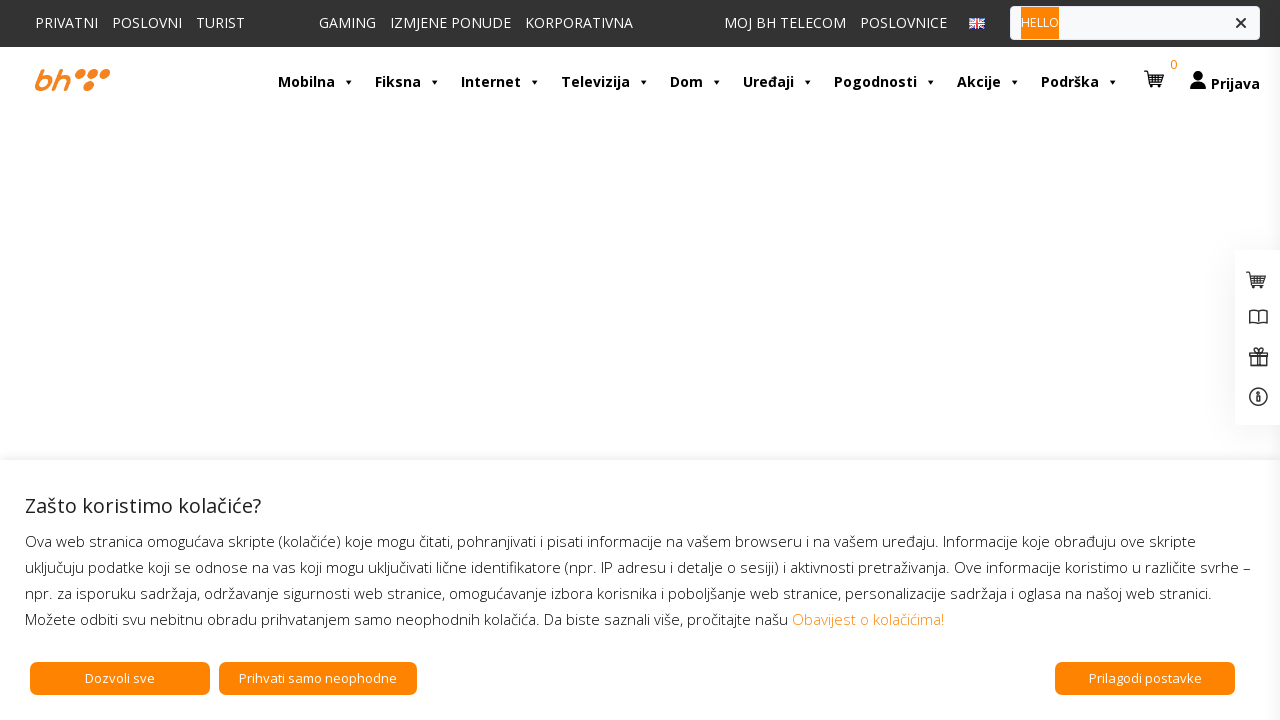

Right-clicked on menu item to perform context click at (316, 82) on #mega-menu-item-6556
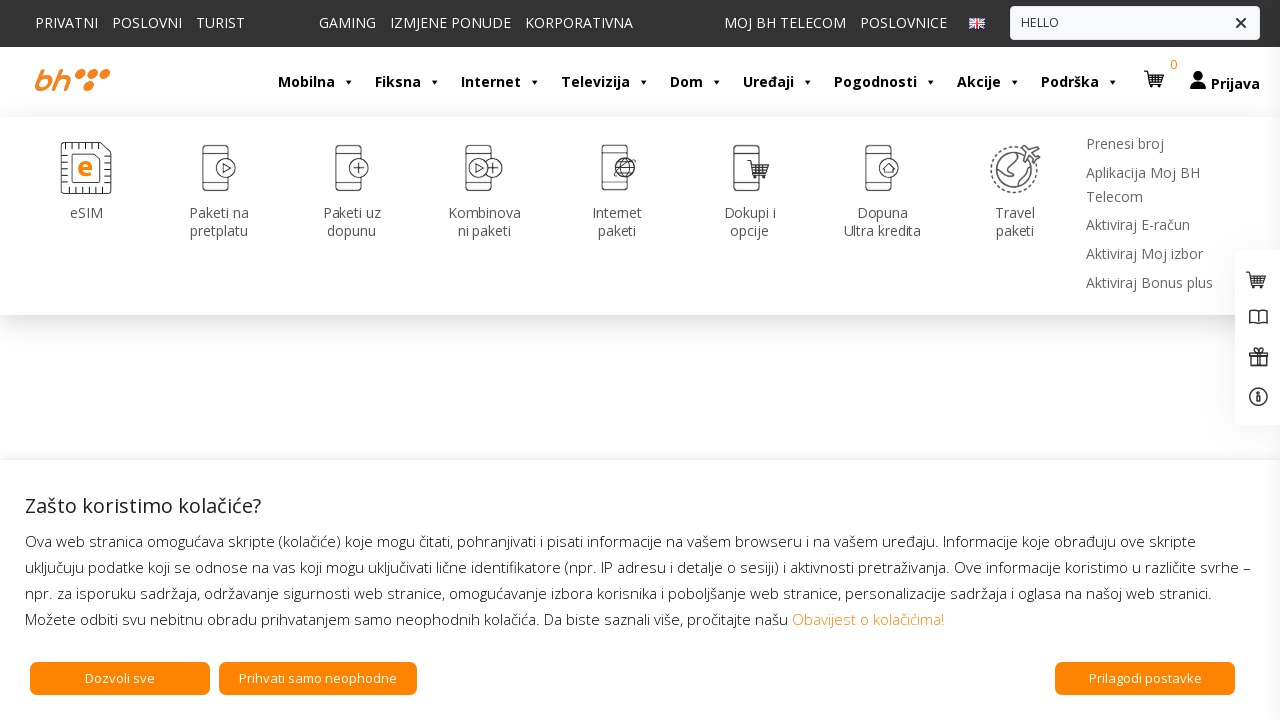

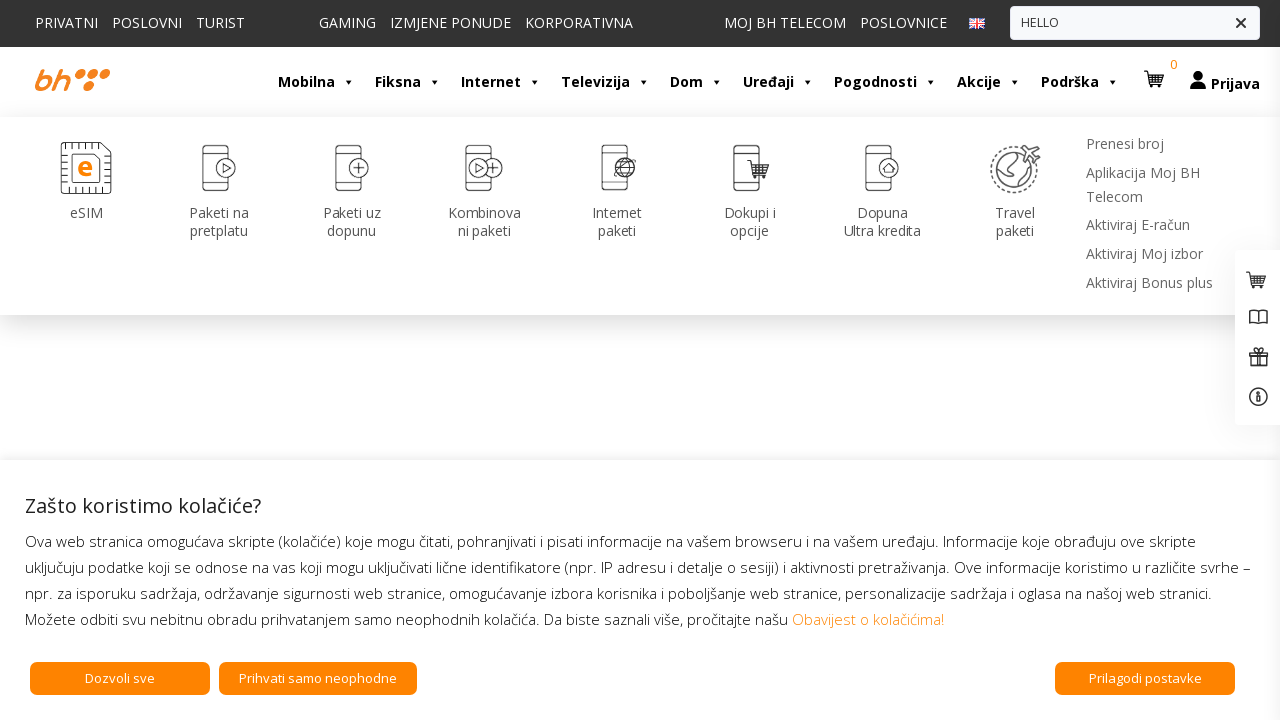